Tests radio button functionality by clicking each enabled radio button and verifying selection

Starting URL: https://qa-practice.netlify.app/radiobuttons

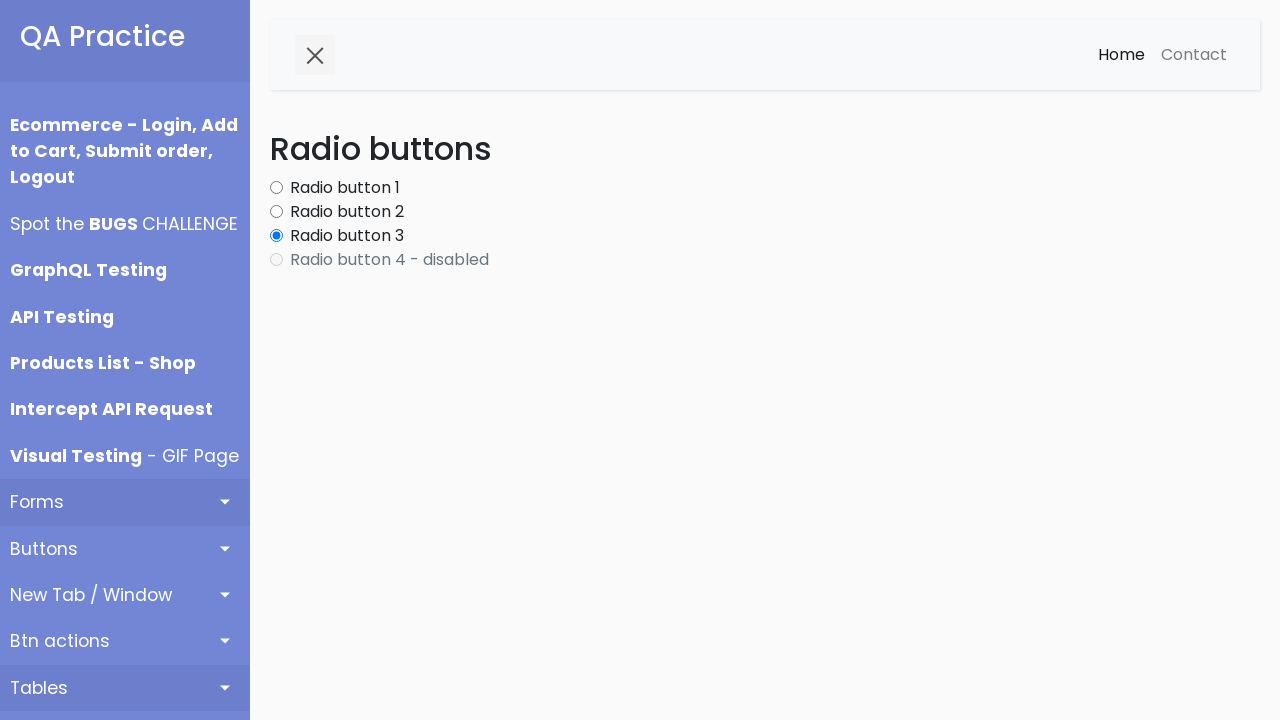

Located all radio button elements on the page
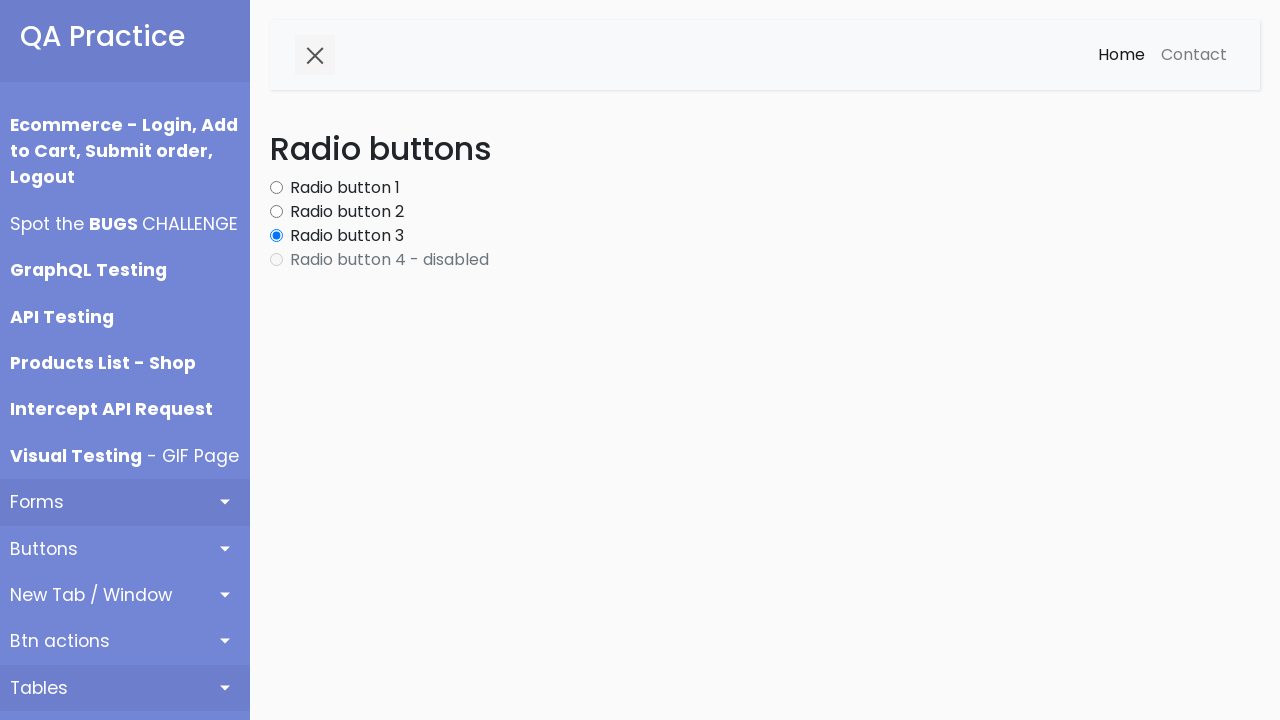

Clicked an enabled radio button at (276, 188) on .form-check-input >> nth=0
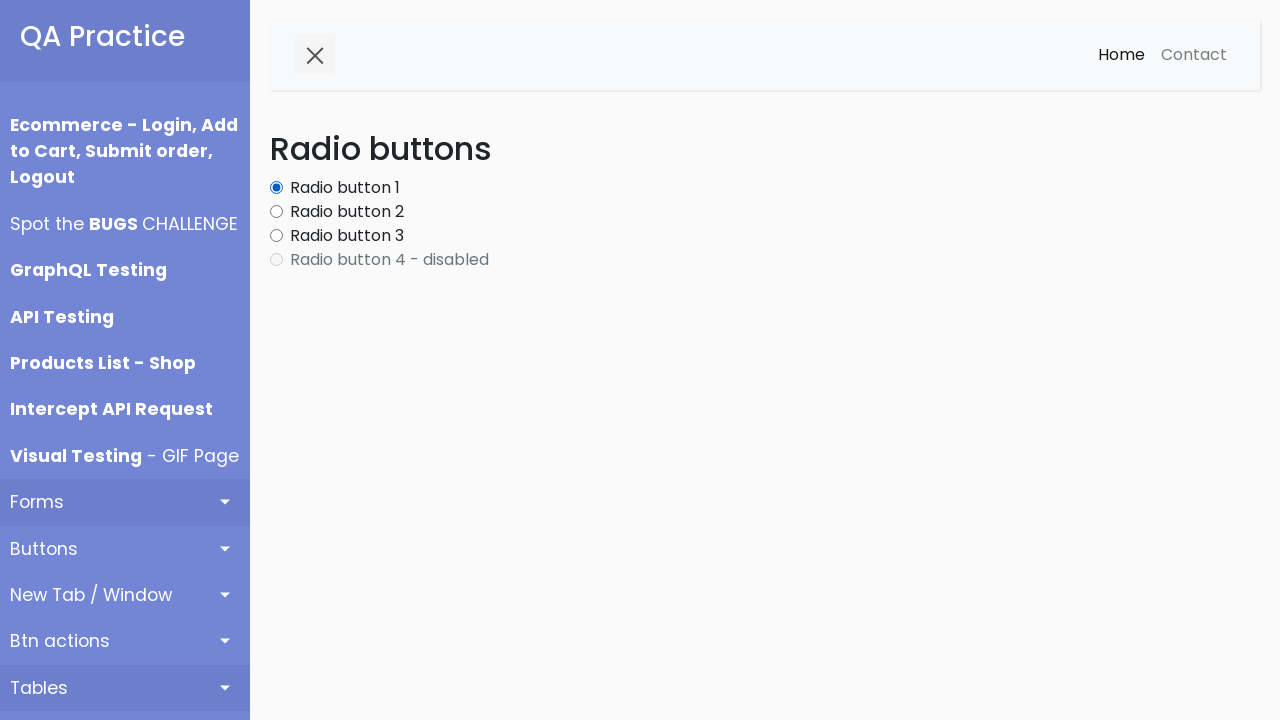

Verified that the clicked radio button is now selected
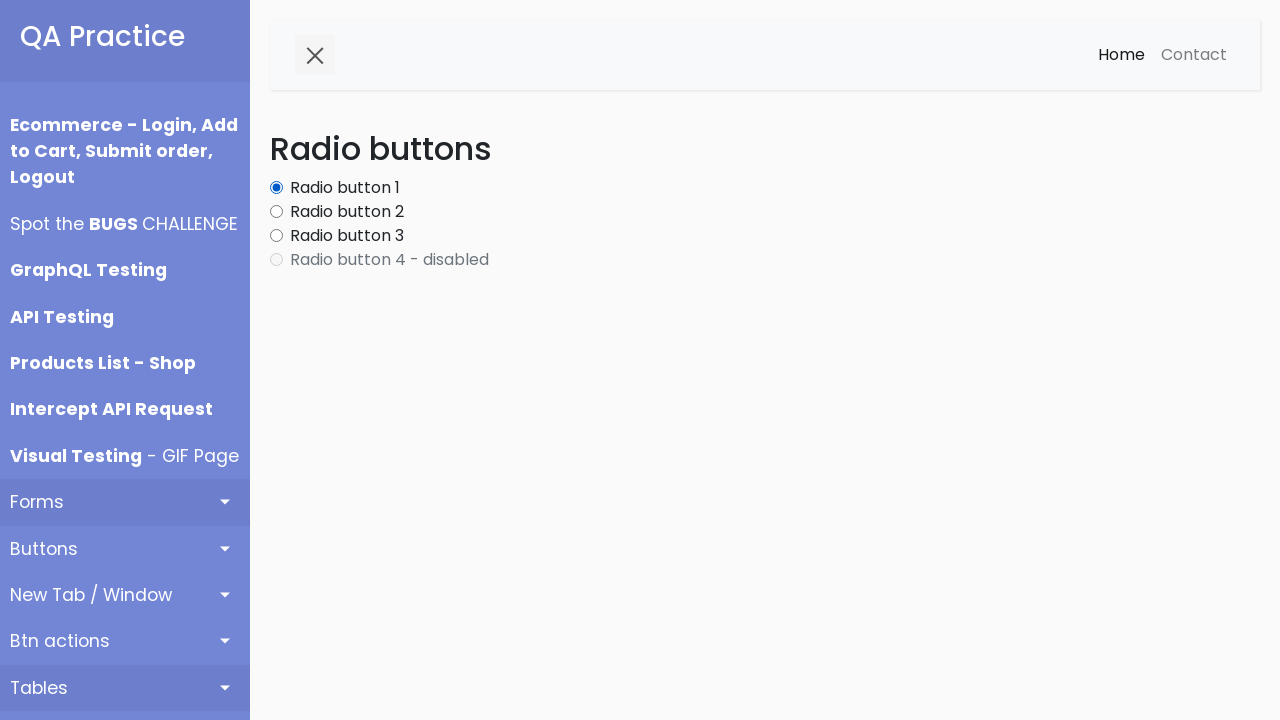

Clicked an enabled radio button at (276, 212) on .form-check-input >> nth=1
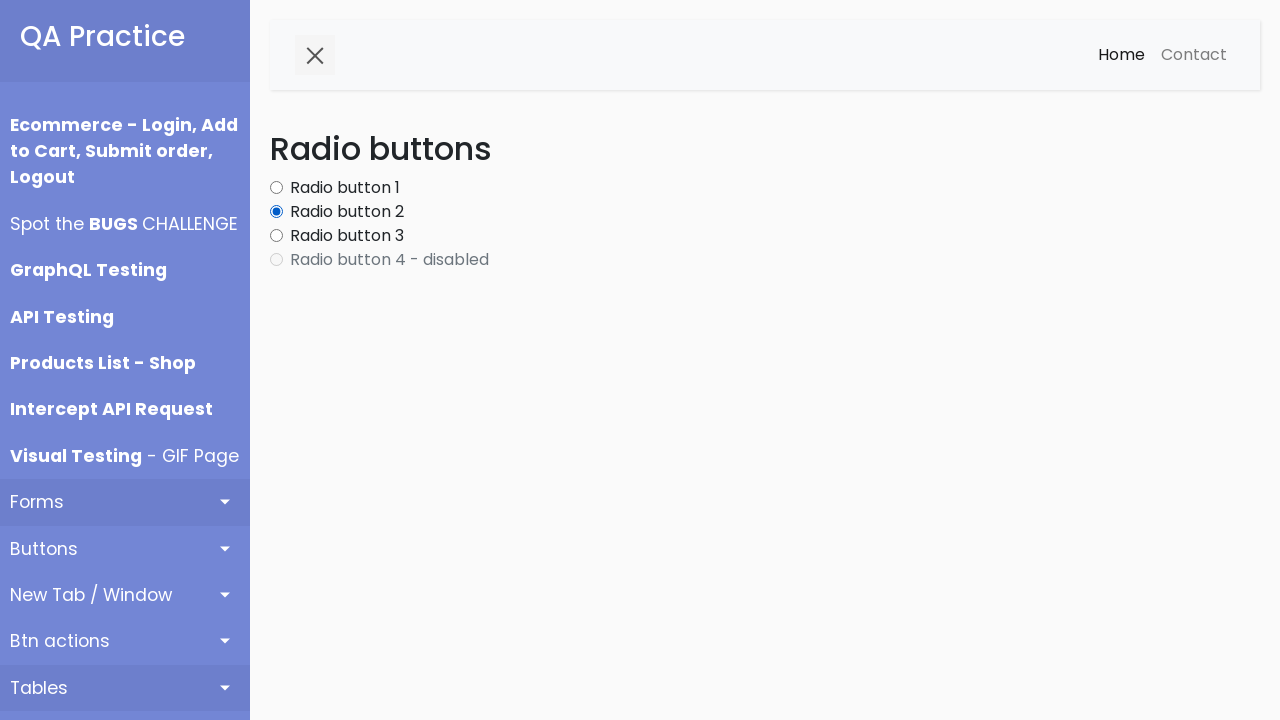

Verified that the clicked radio button is now selected
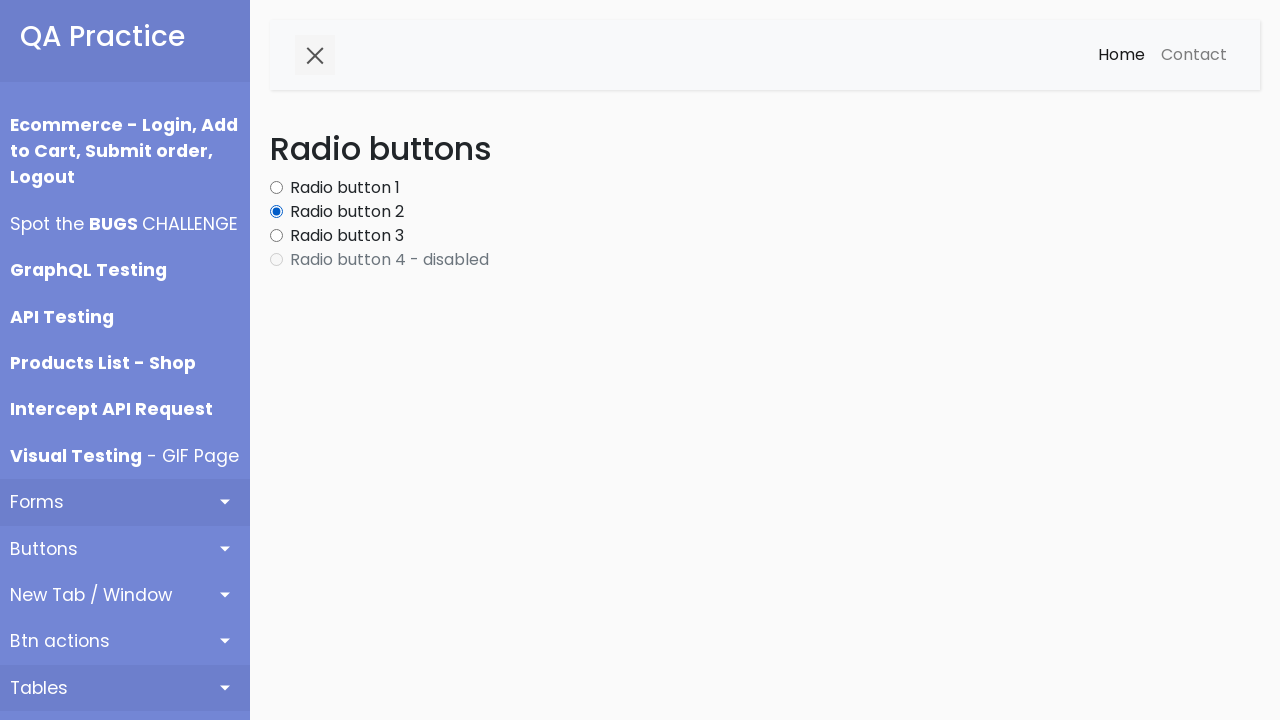

Clicked an enabled radio button at (276, 236) on .form-check-input >> nth=2
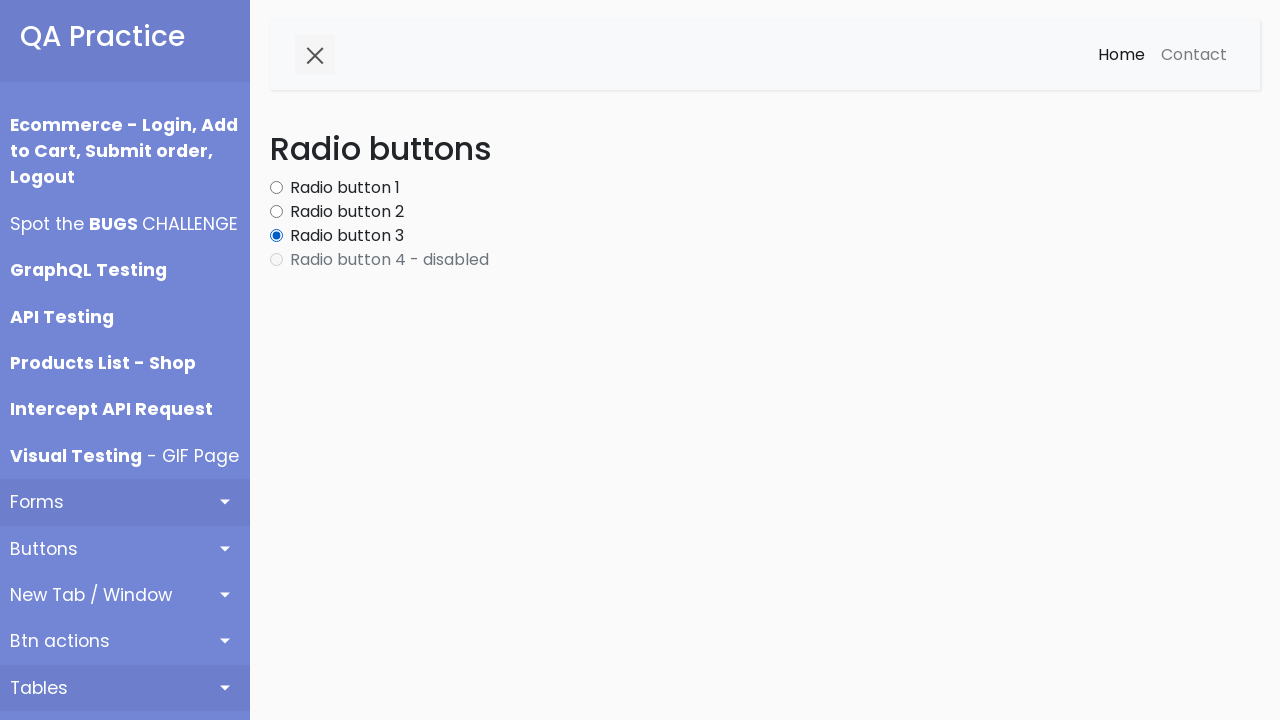

Verified that the clicked radio button is now selected
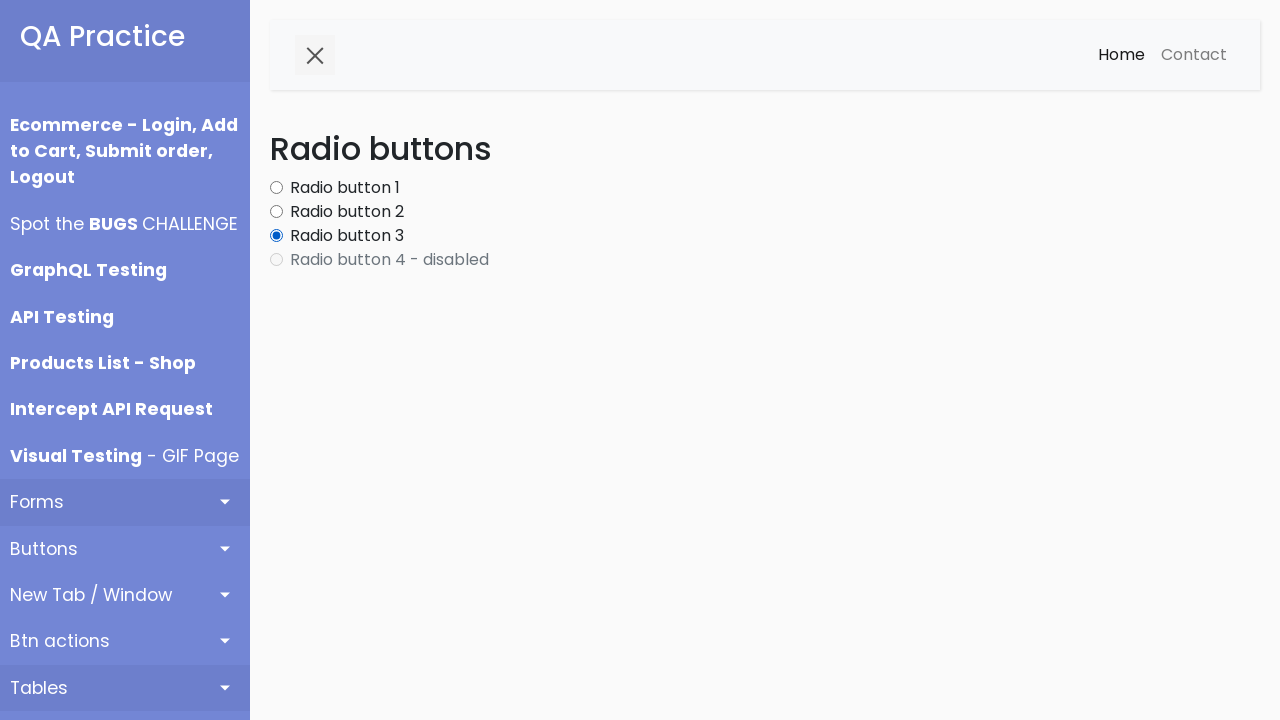

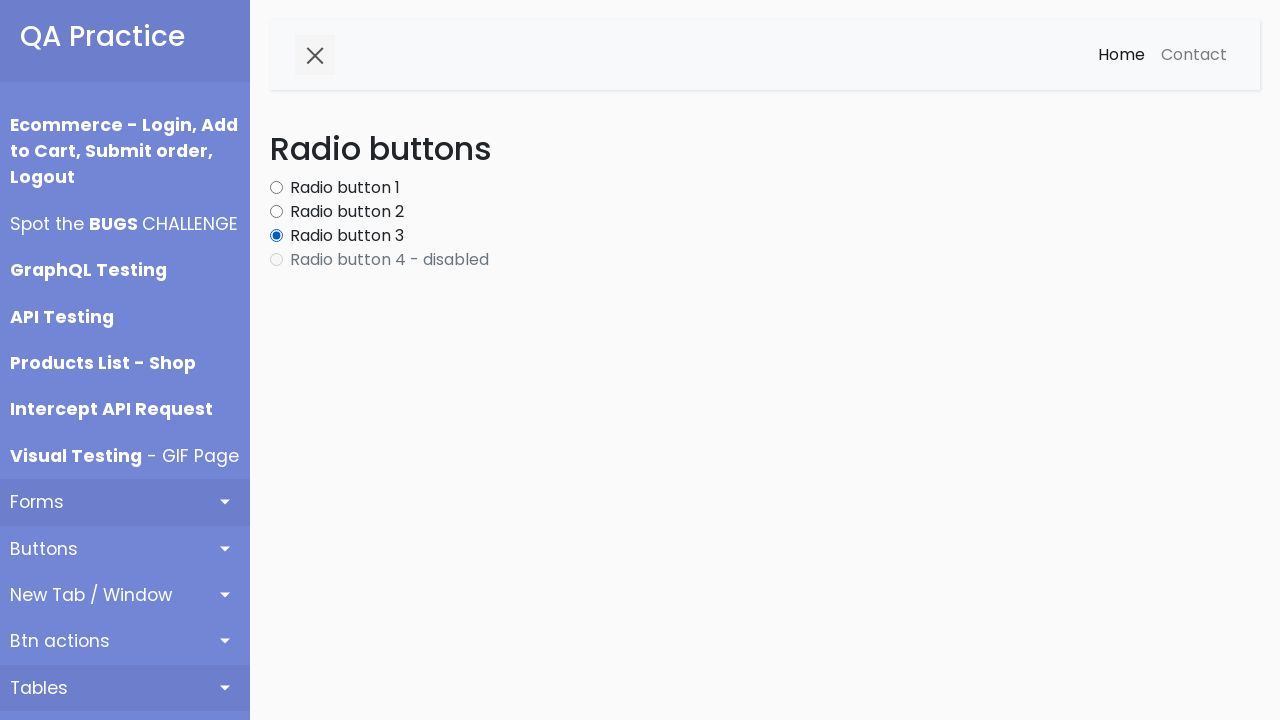